Tests that clicking the Due column header sorts the table data in ascending order by verifying the due values are in ascending sequence.

Starting URL: http://the-internet.herokuapp.com/tables

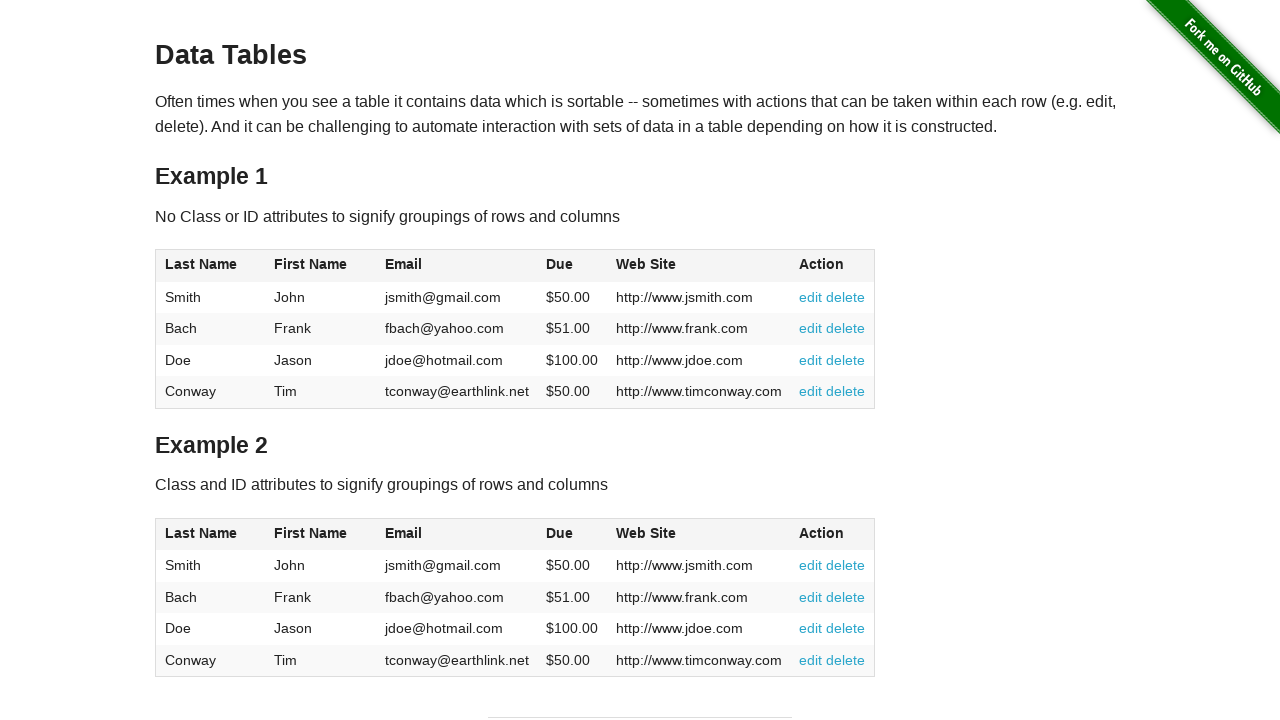

Clicked the Due column header to sort in ascending order at (572, 266) on #table1 thead tr th:nth-of-type(4)
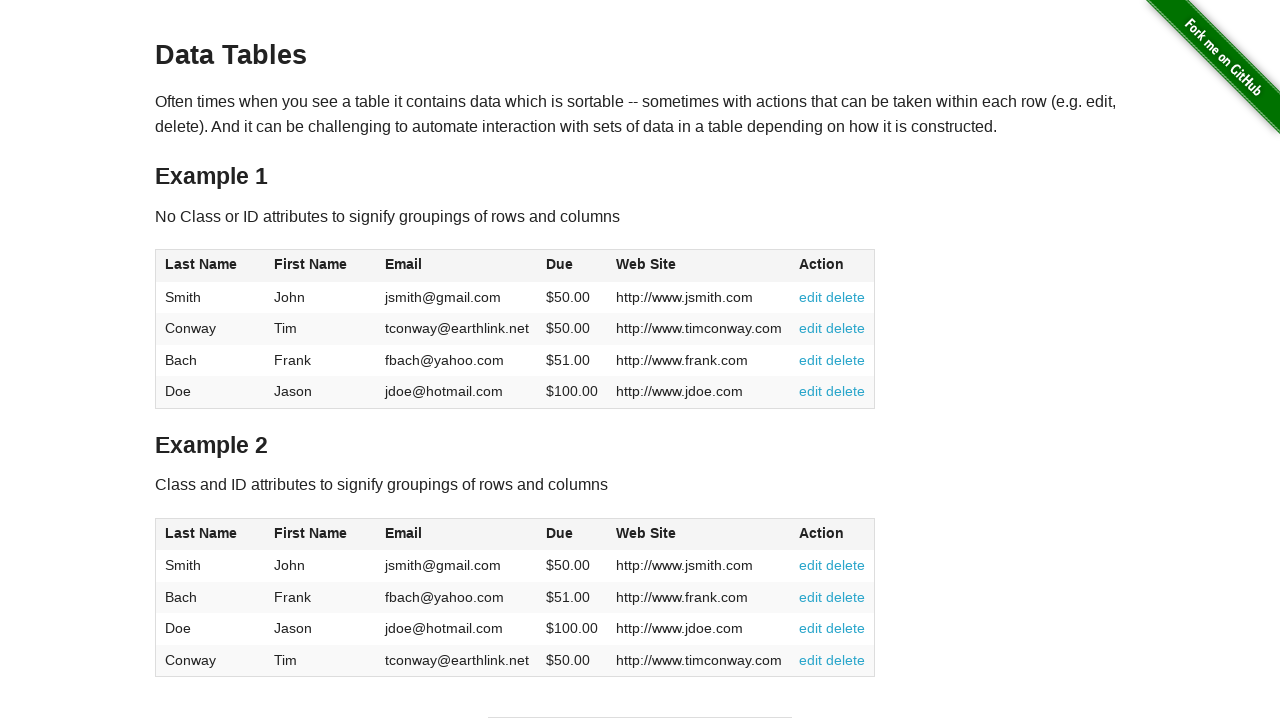

Waited for table to be sorted and Due column to be visible
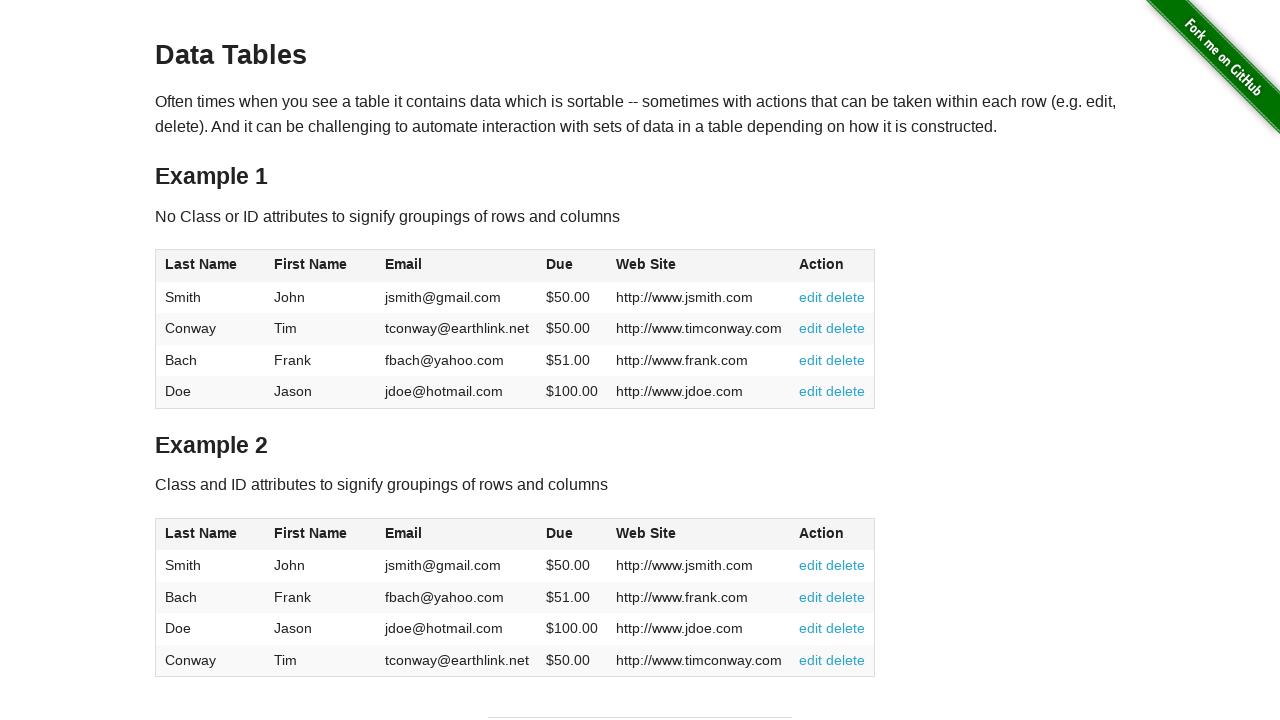

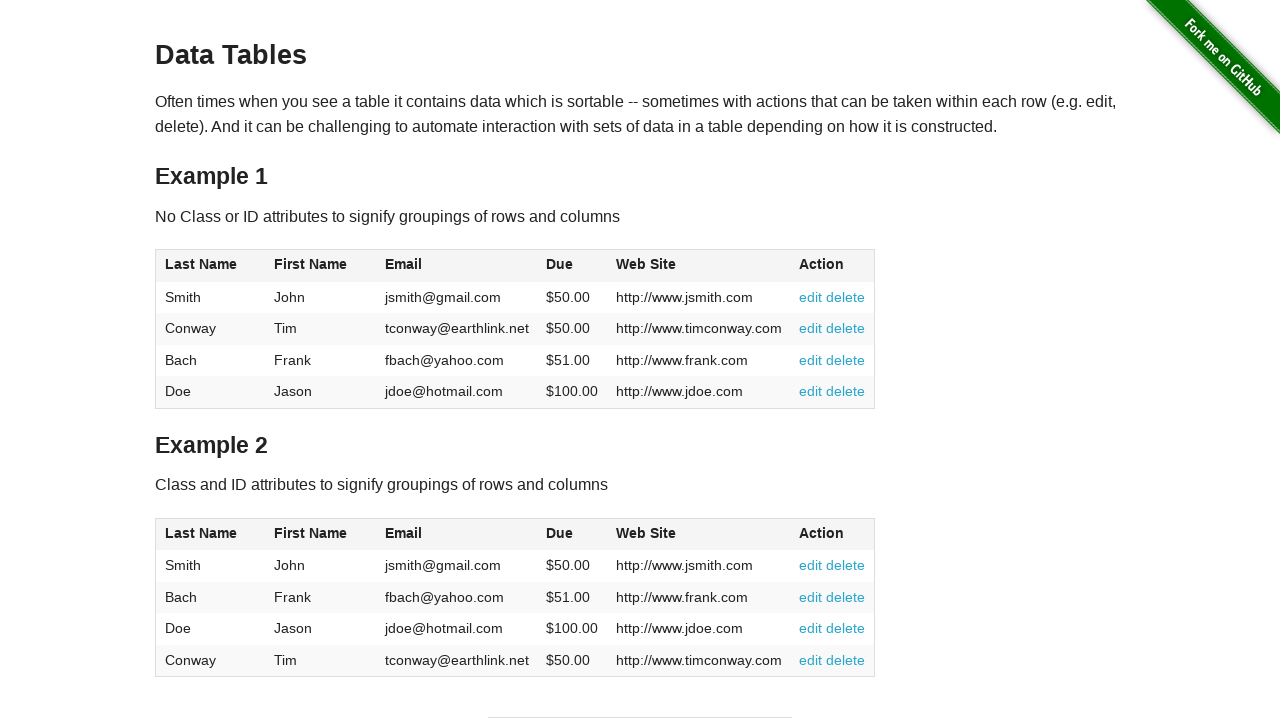